Tests navigation on demoqa.com by clicking on the Elements card, then navigating to the Radio Button section, and selecting the "Yes" radio button option.

Starting URL: https://demoqa.com/

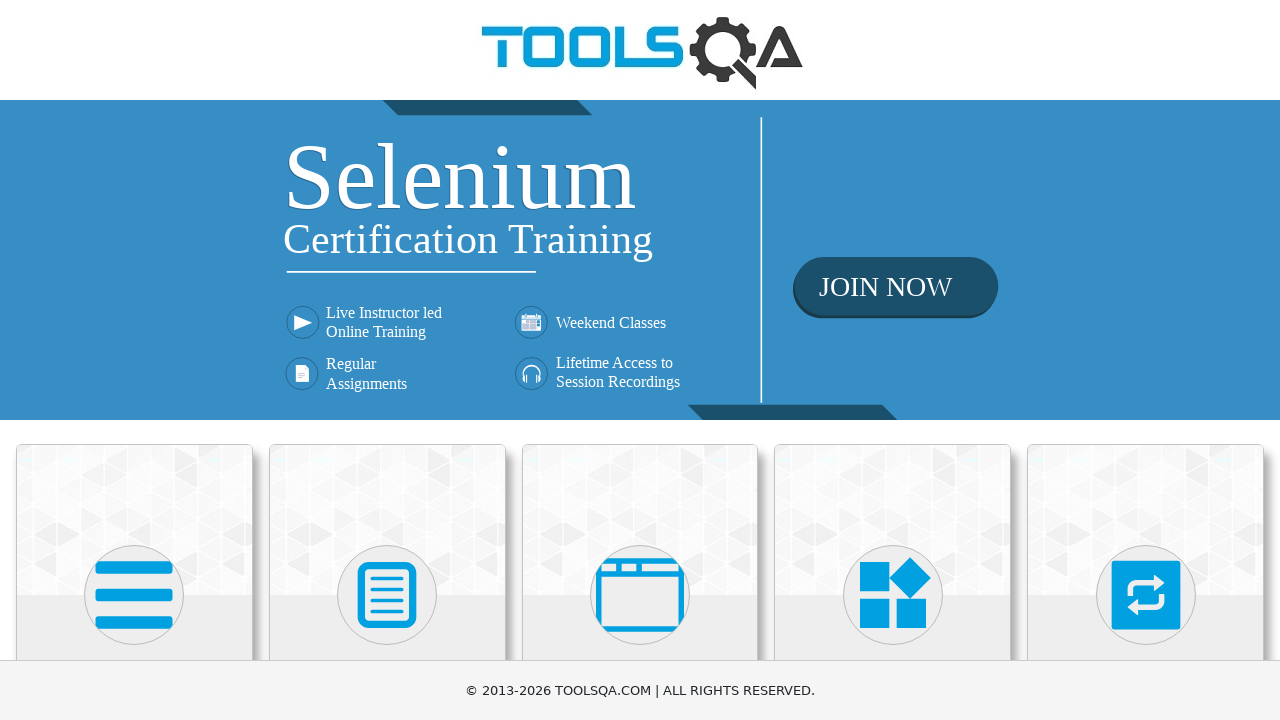

Hidden fixed banner ad using JavaScript
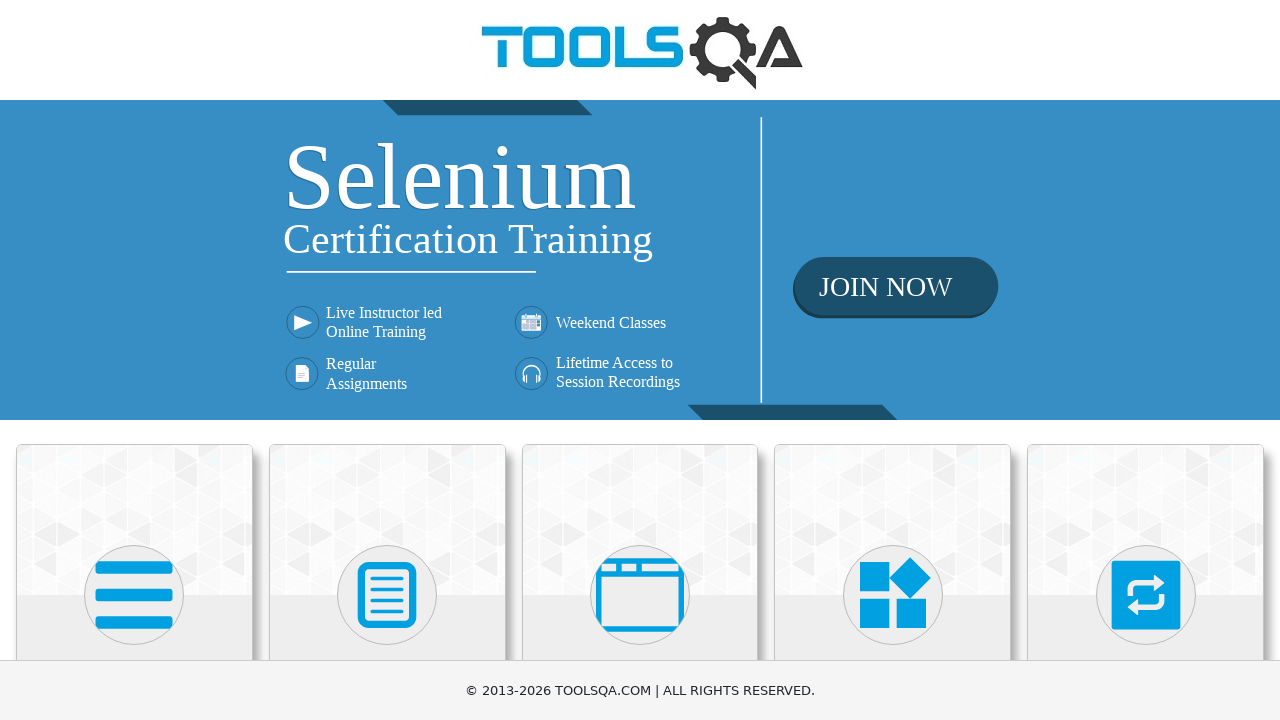

Hidden footer using JavaScript
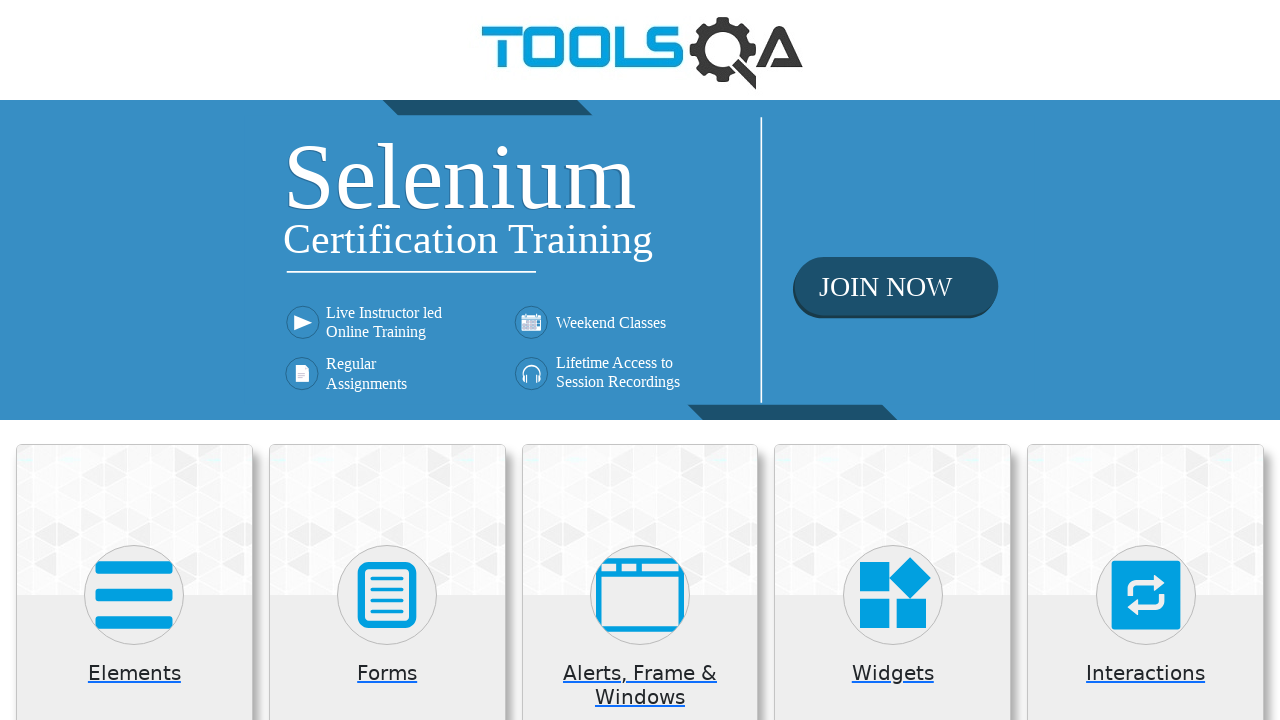

Clicked on the Elements card at (134, 520) on .card-up
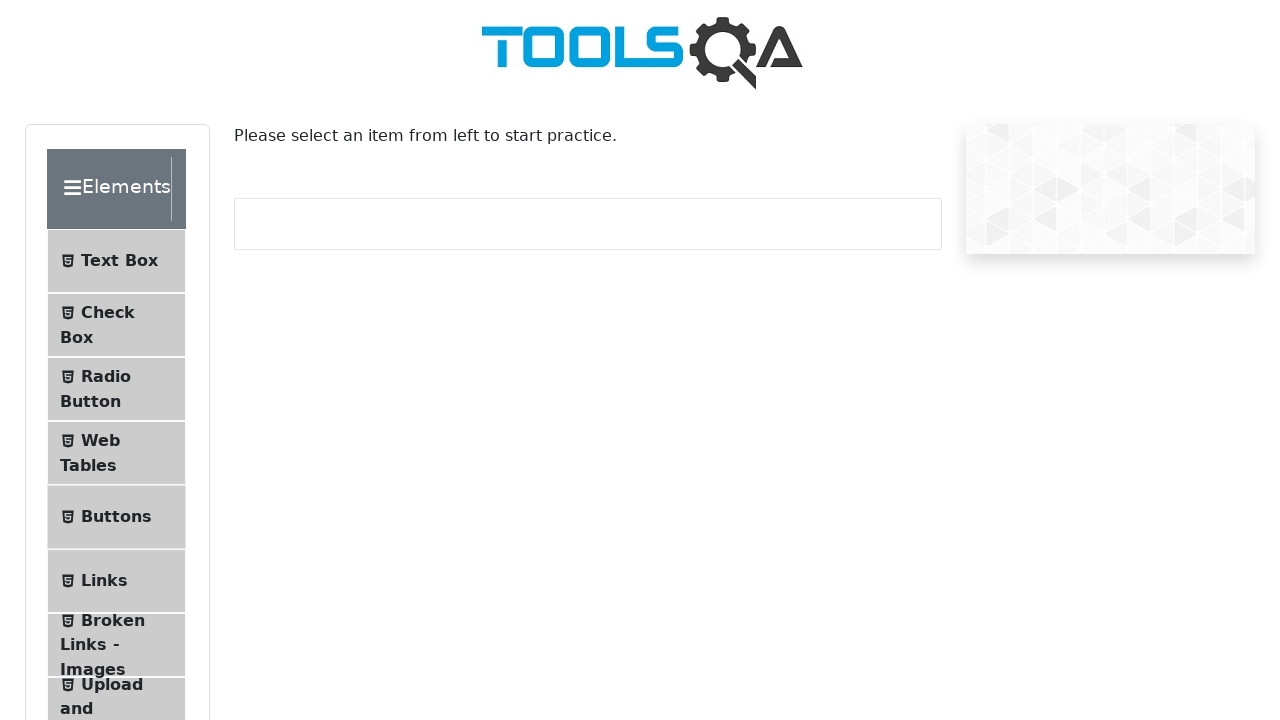

Radio Button menu item loaded
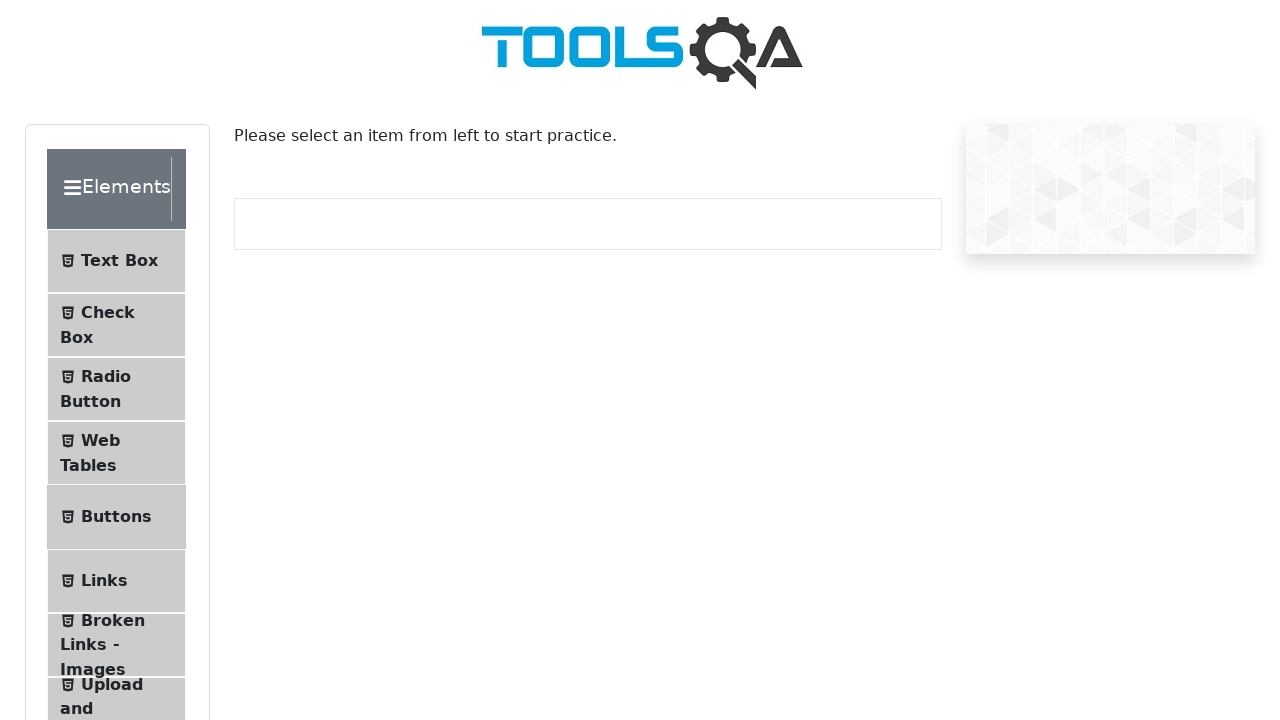

Clicked on Radio Button menu item at (116, 389) on #item-2
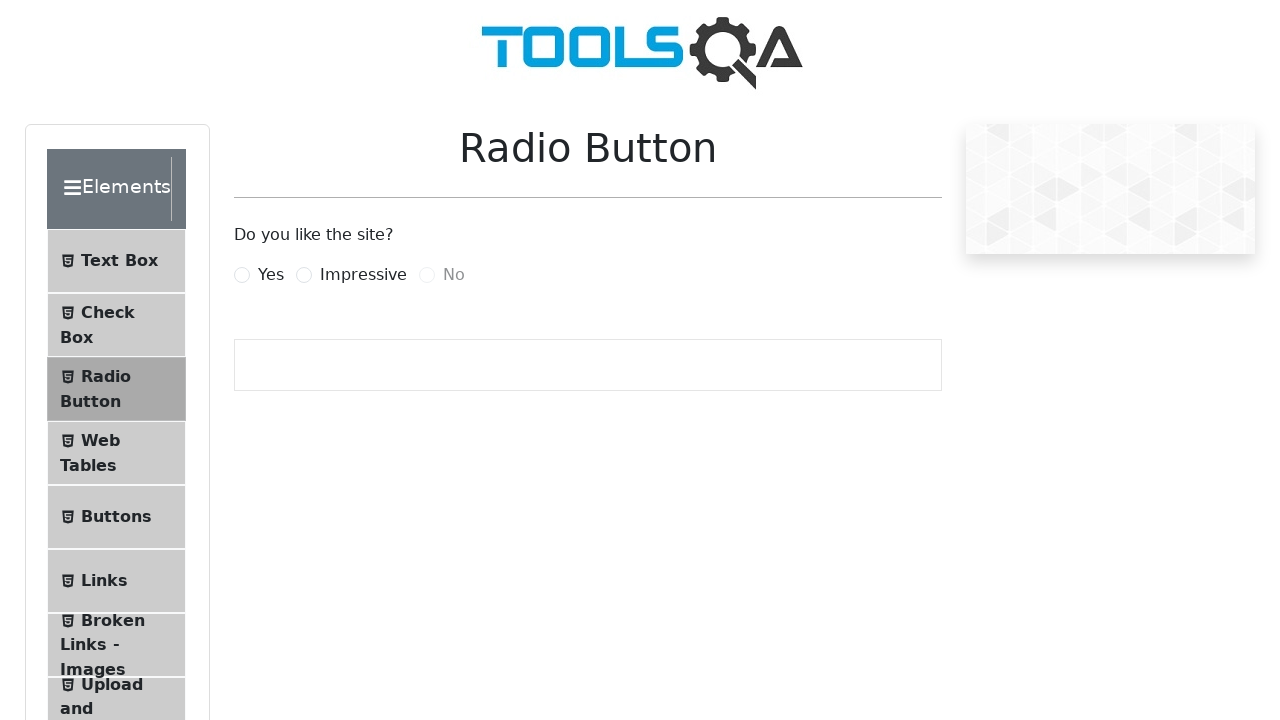

Yes radio button label loaded
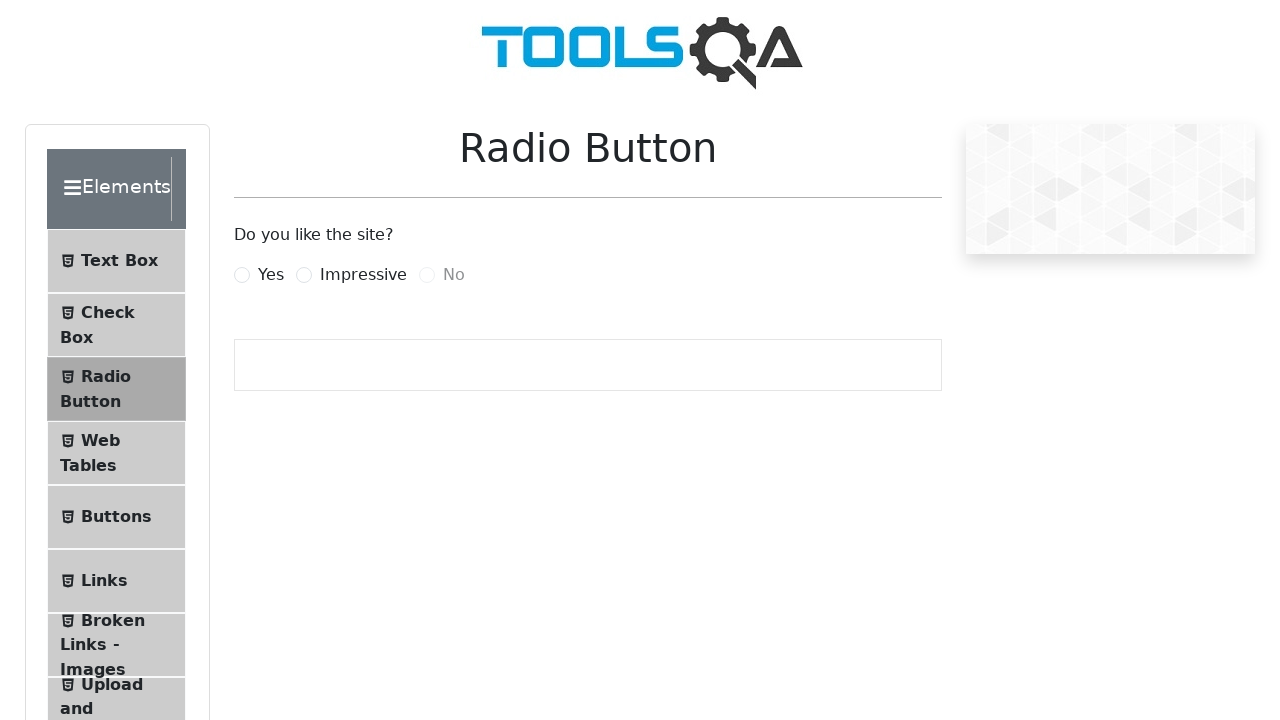

Clicked on the Yes radio button at (271, 275) on label[for='yesRadio']
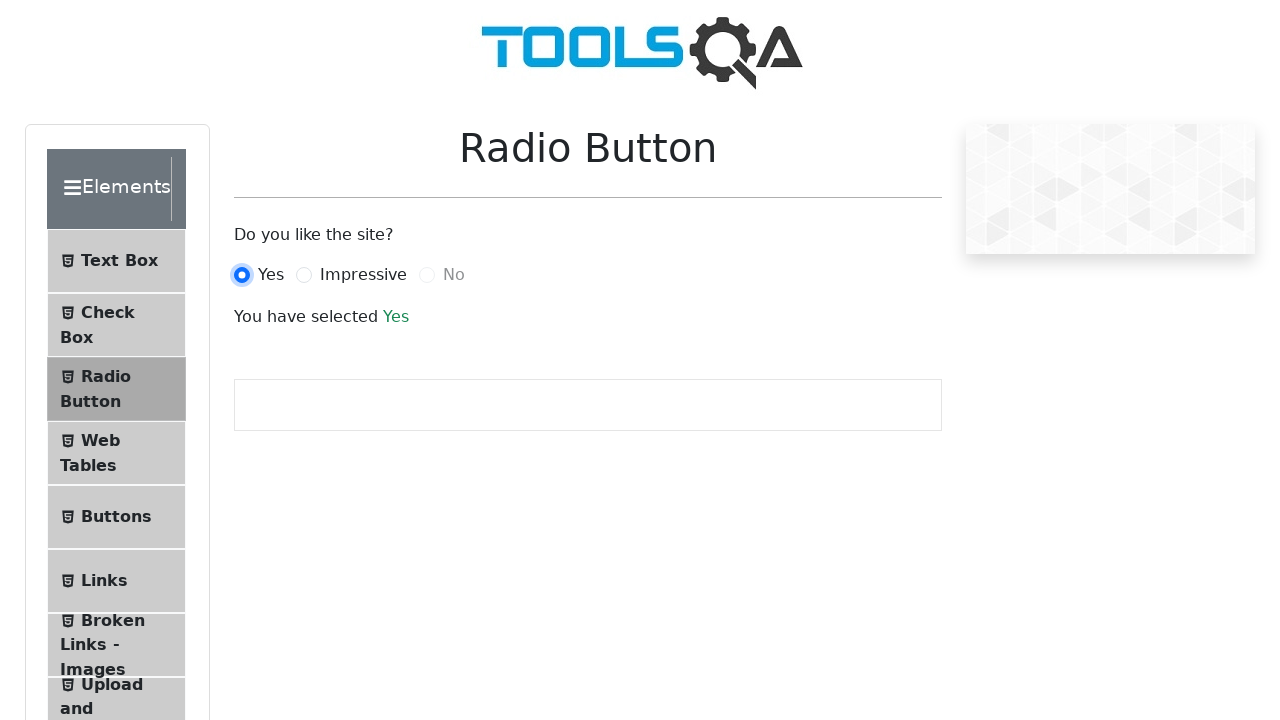

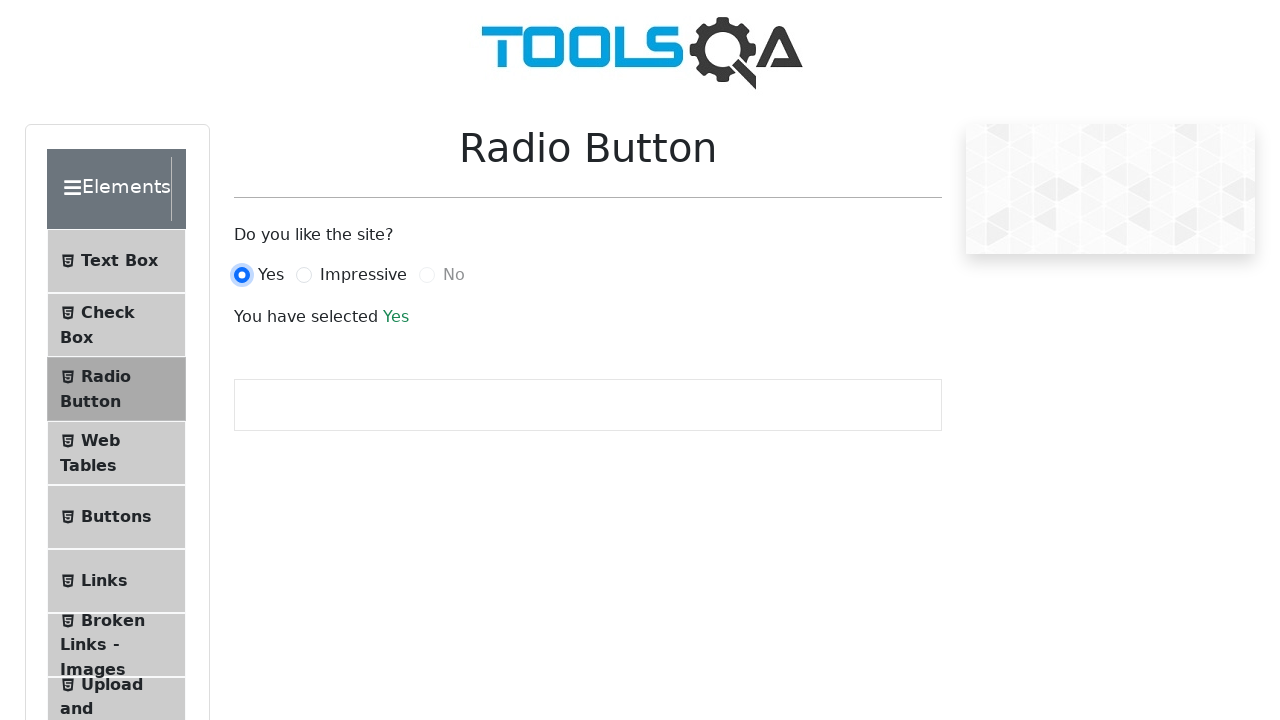